Tests registration form validation by entering username and password with different lengths to verify success and failure alert messages

Starting URL: http://automationbykrishna.com

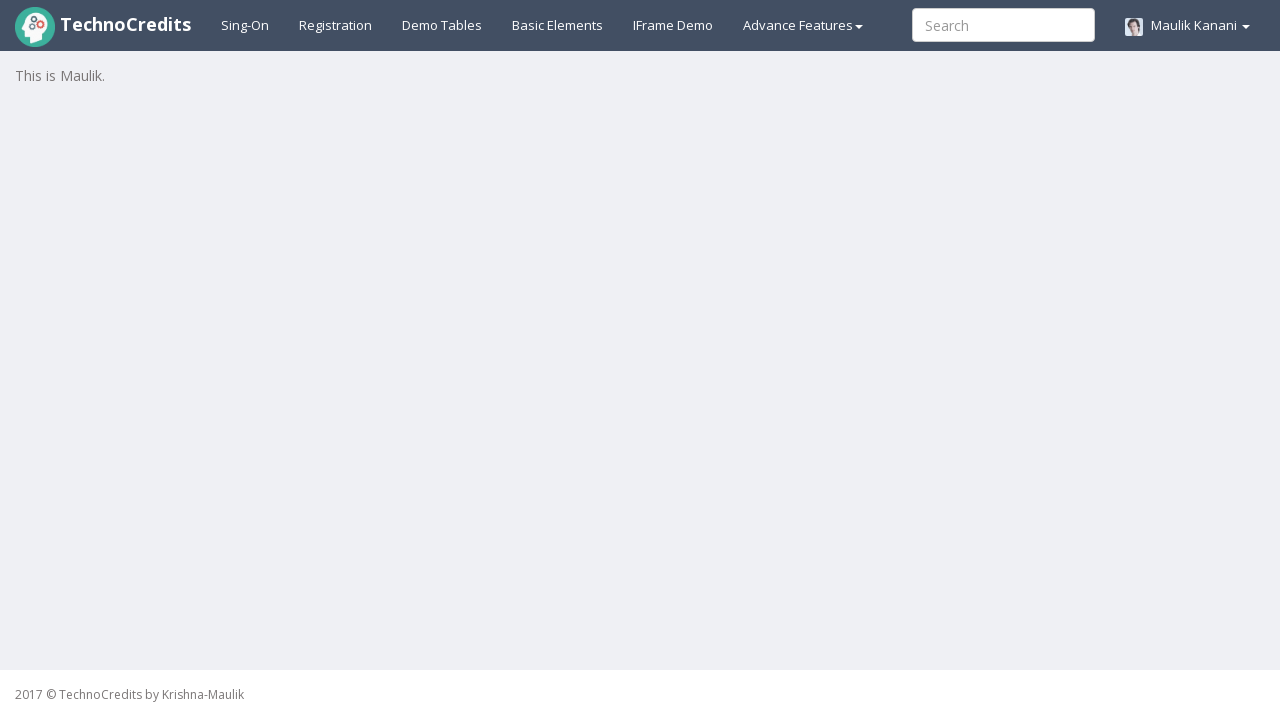

Clicked on registration link at (336, 25) on #registration2
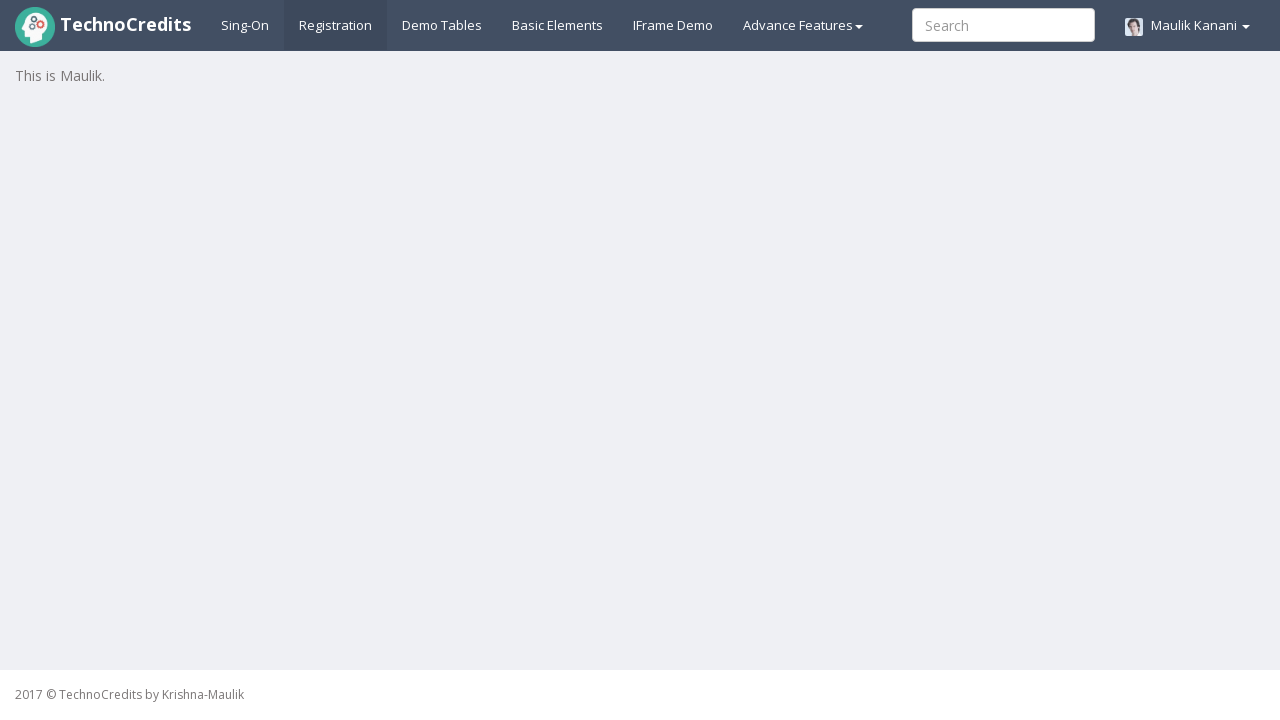

Waited for registration form to load
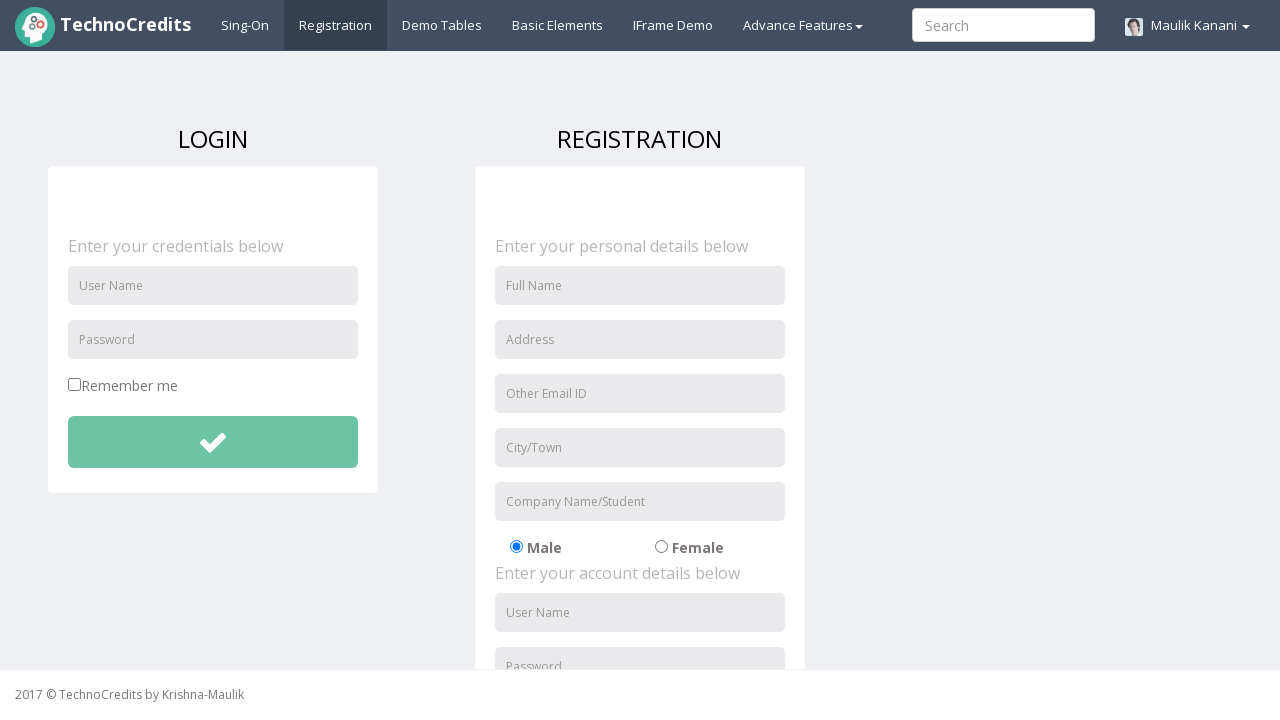

Entered username 'TestUser123' in registration form on #unameSignin
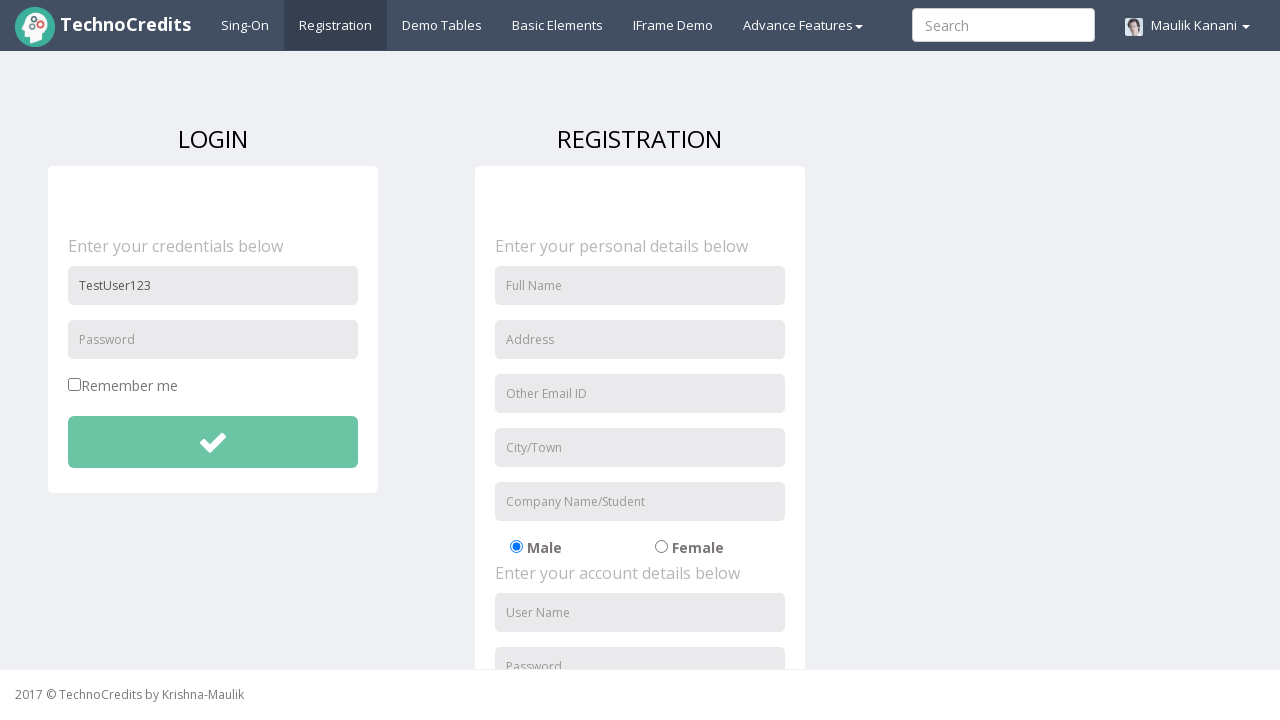

Entered password 'TestPass@1234' (length > 8 characters) on #pwdSignin
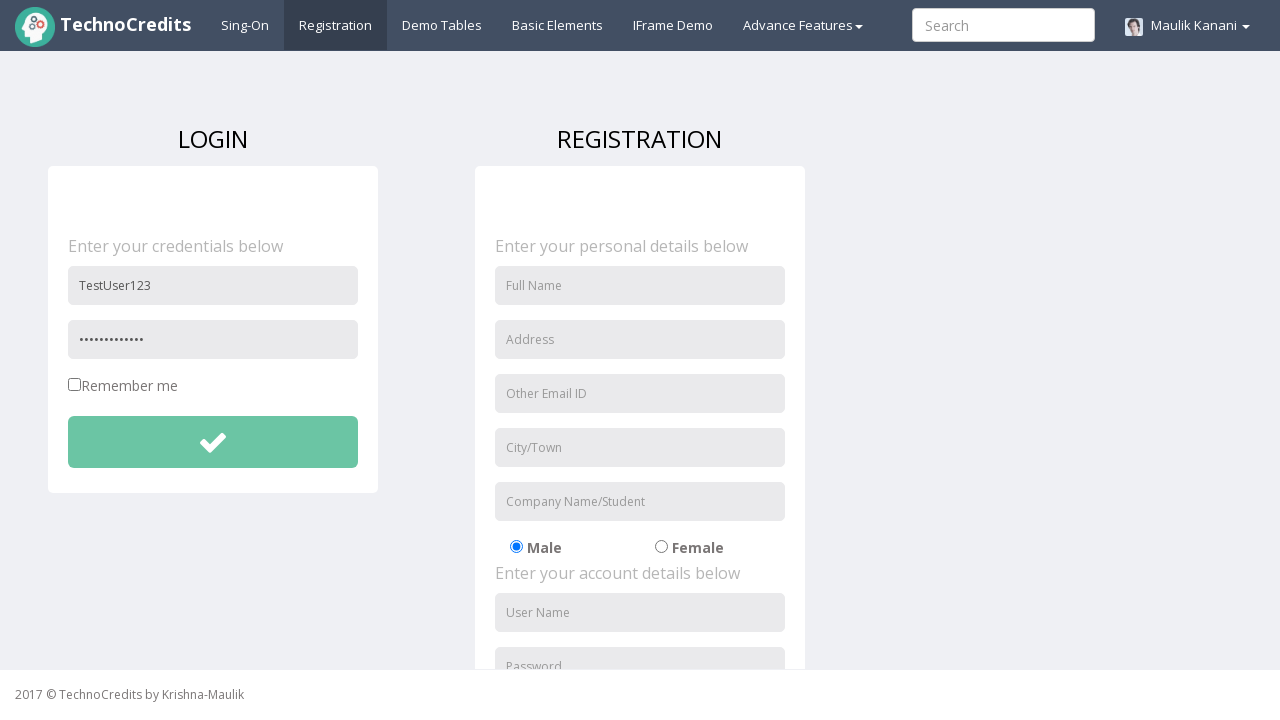

Clicked submit button with valid credentials at (213, 442) on xpath=//button[@id='btnsubmitdetails']
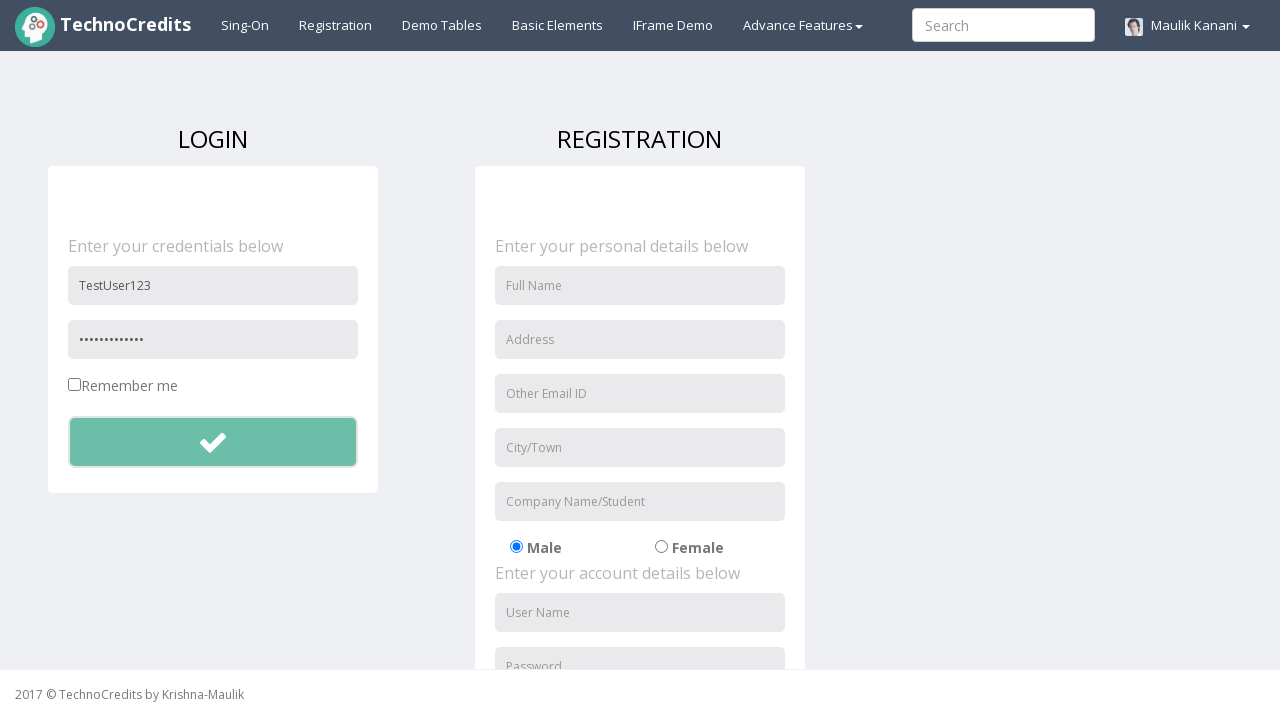

Accepted success alert dialog
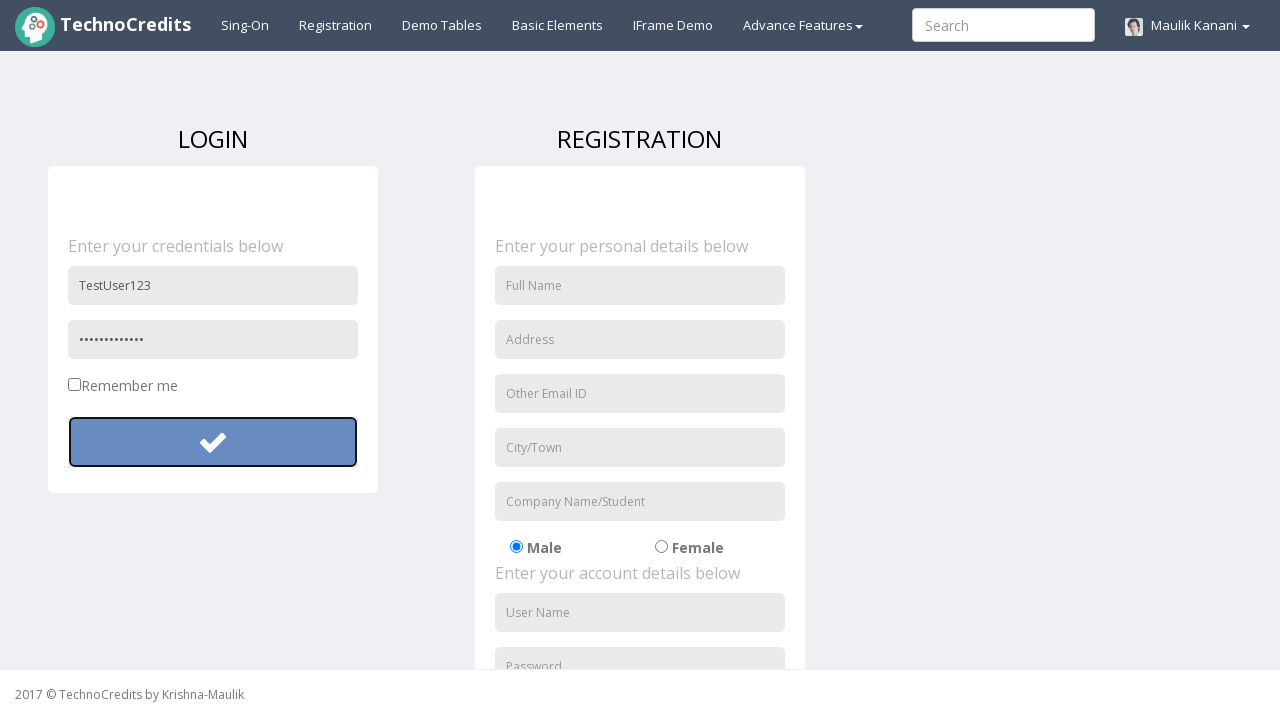

Waited 1 second after alert acceptance
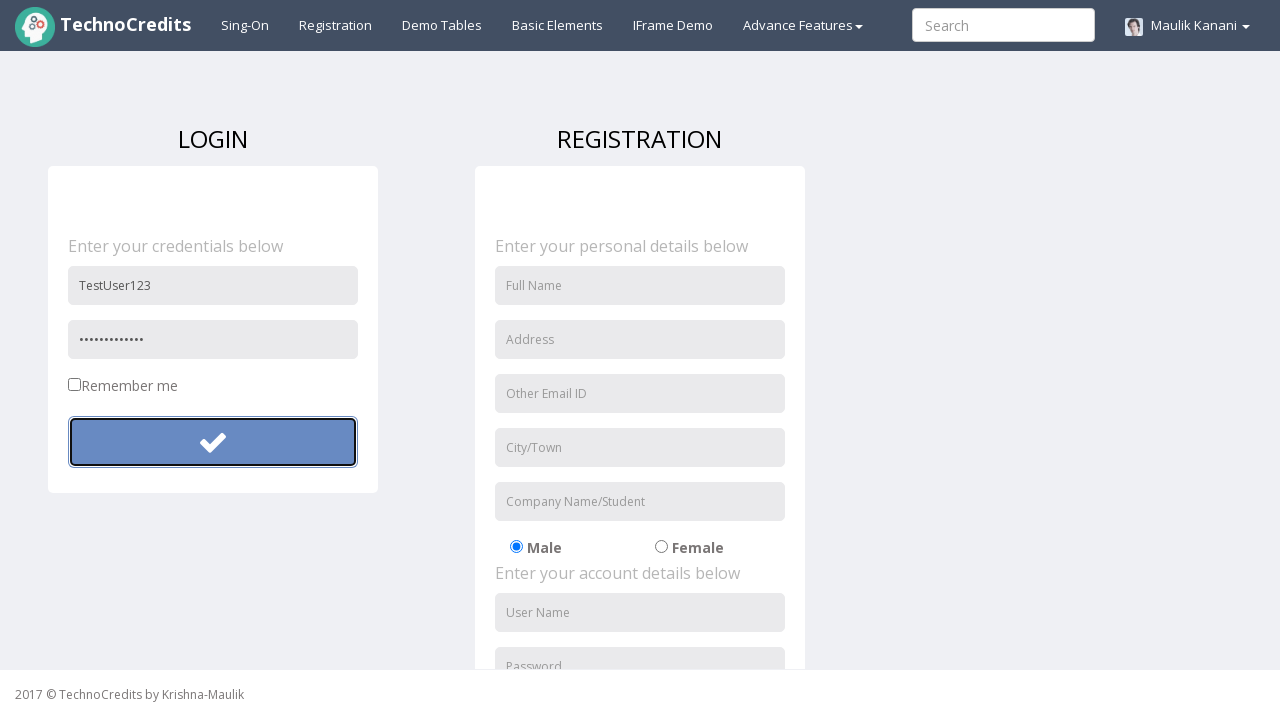

Cleared username field on #unameSignin
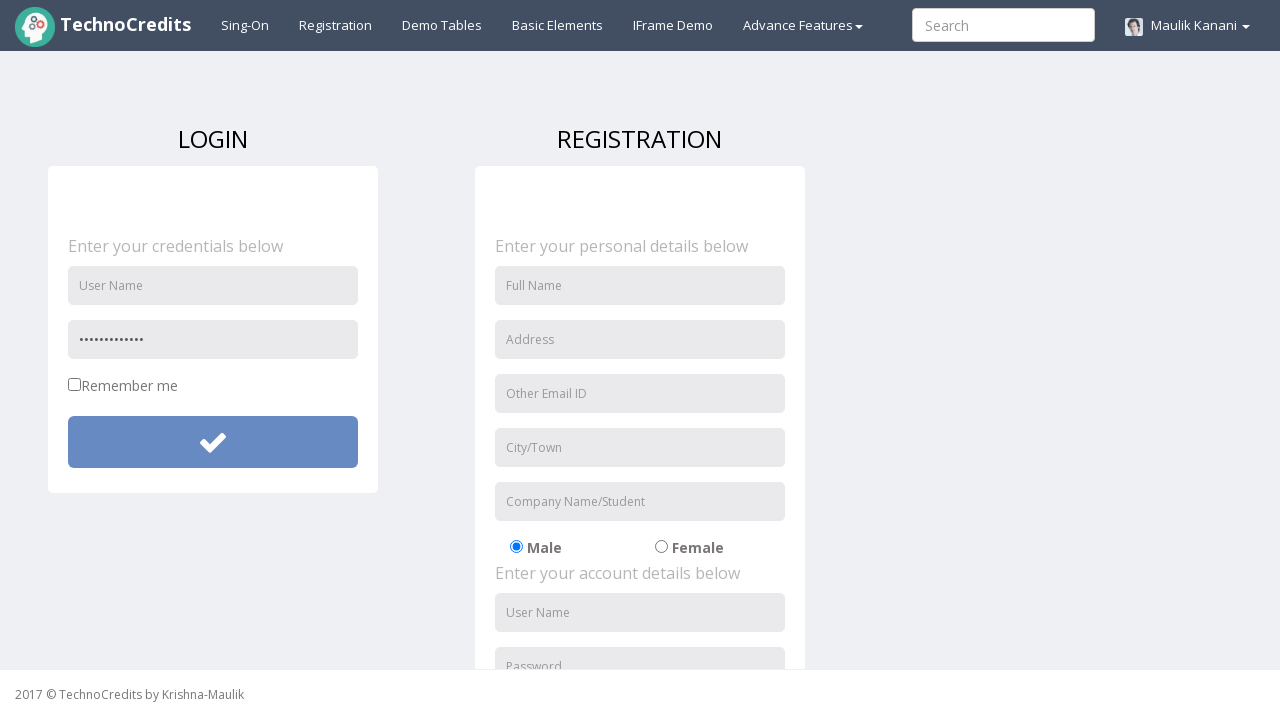

Cleared password field on #pwdSignin
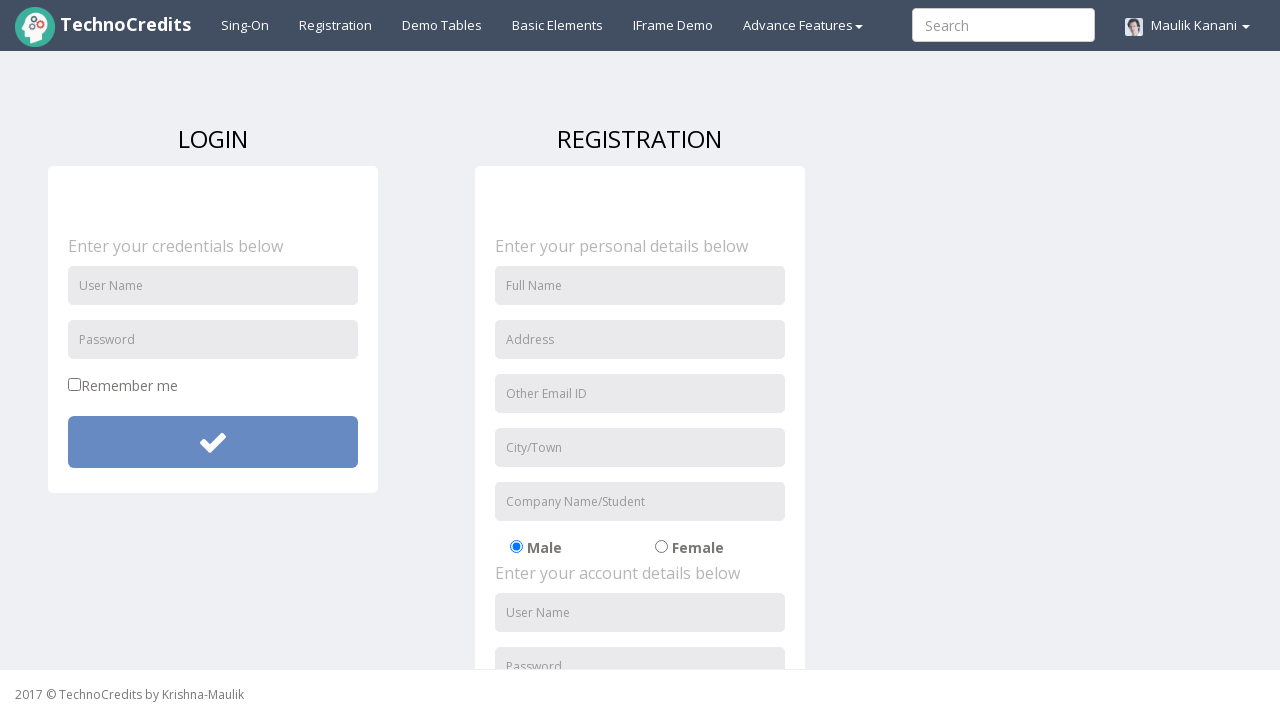

Waited 3 seconds before second registration attempt
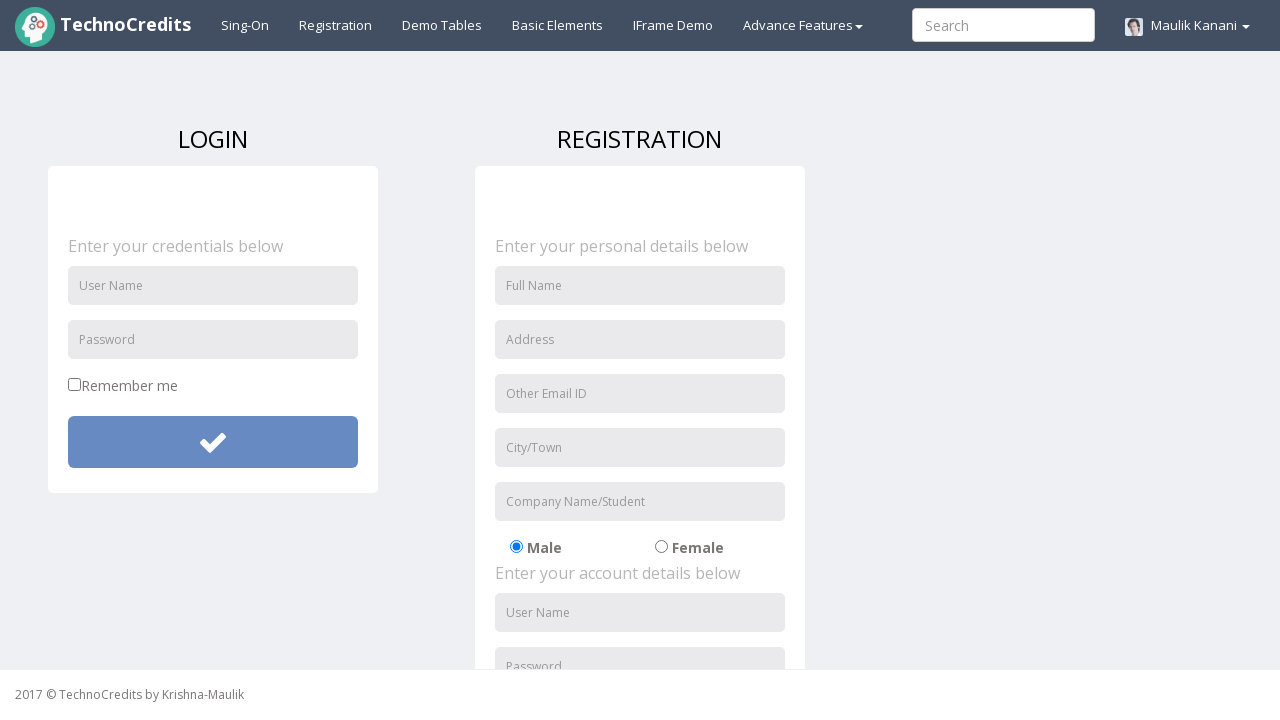

Entered username 'TestUser456' for second registration attempt on #unameSignin
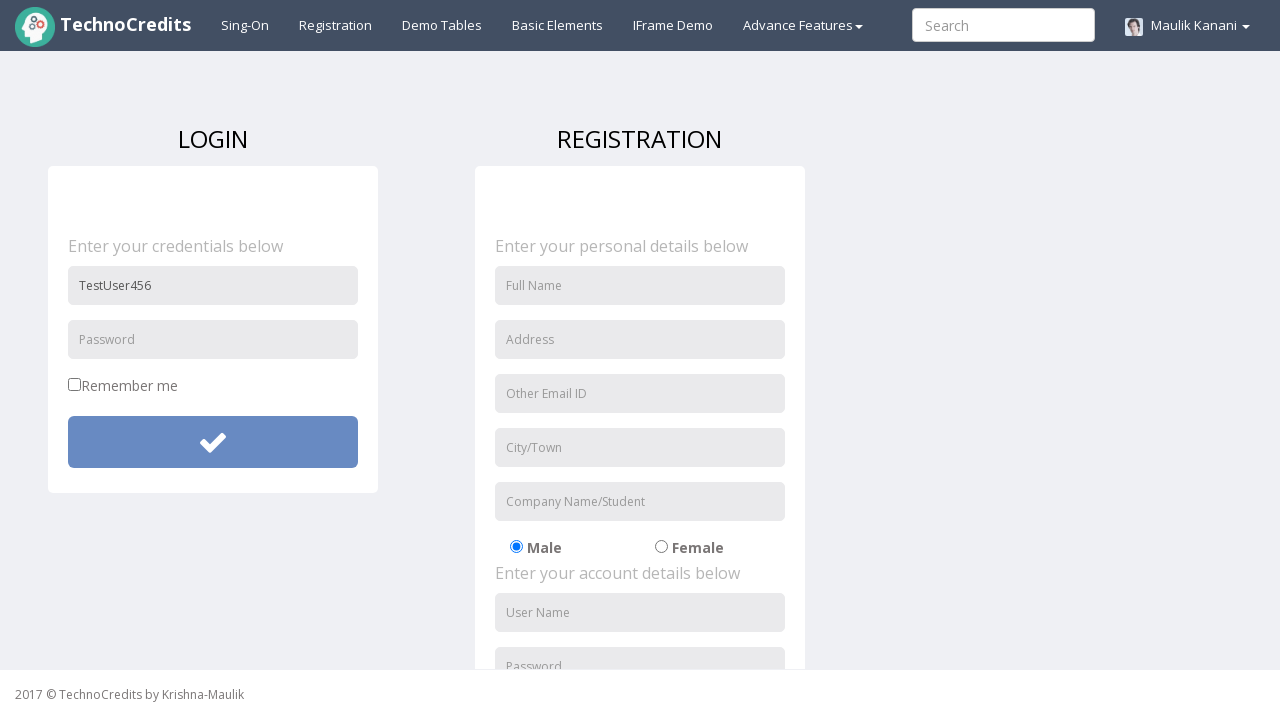

Entered password 'Test123' (length < 8 characters - invalid) on #pwdSignin
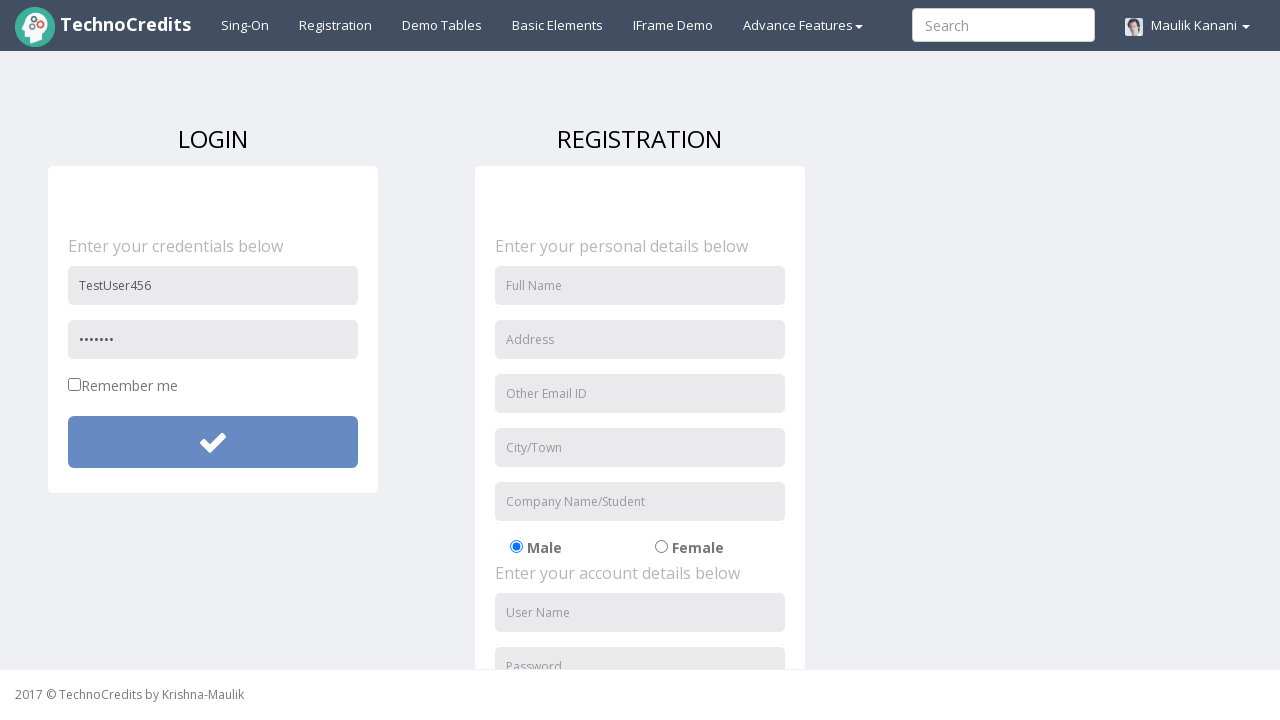

Clicked submit button with invalid password credentials at (213, 442) on xpath=//button[@id='btnsubmitdetails']
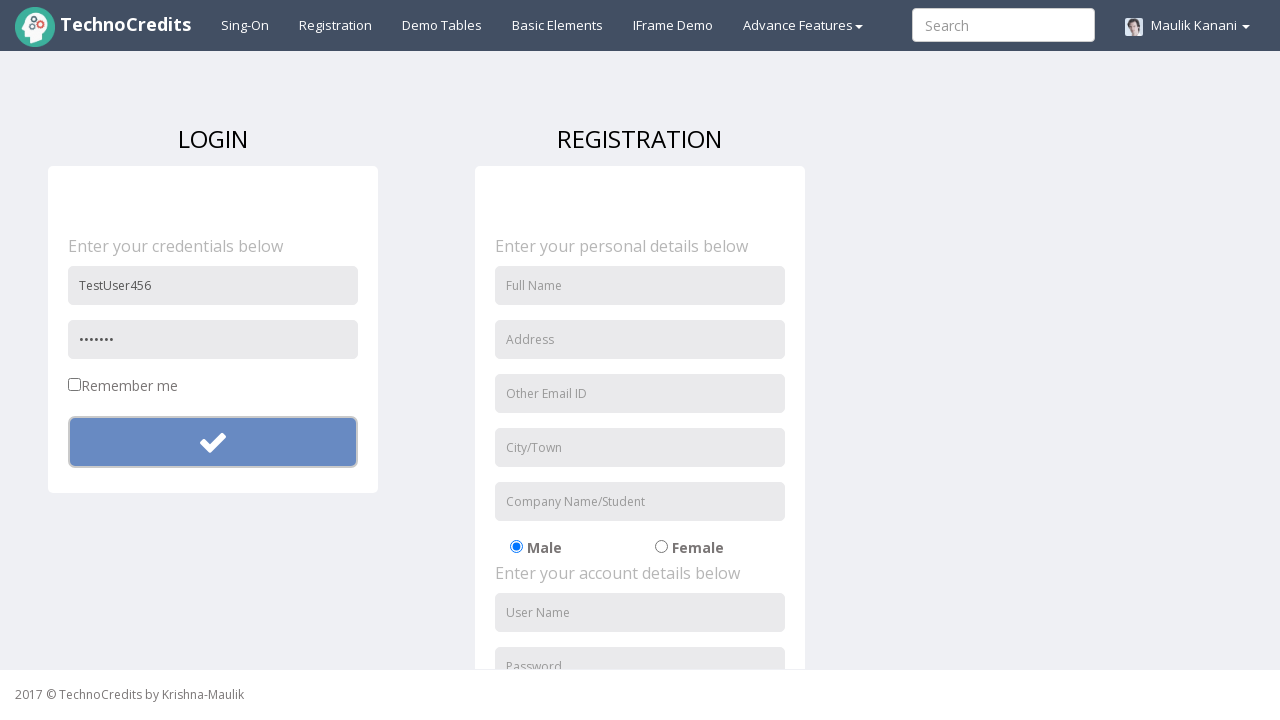

Waited 1 second to observe validation failure alert
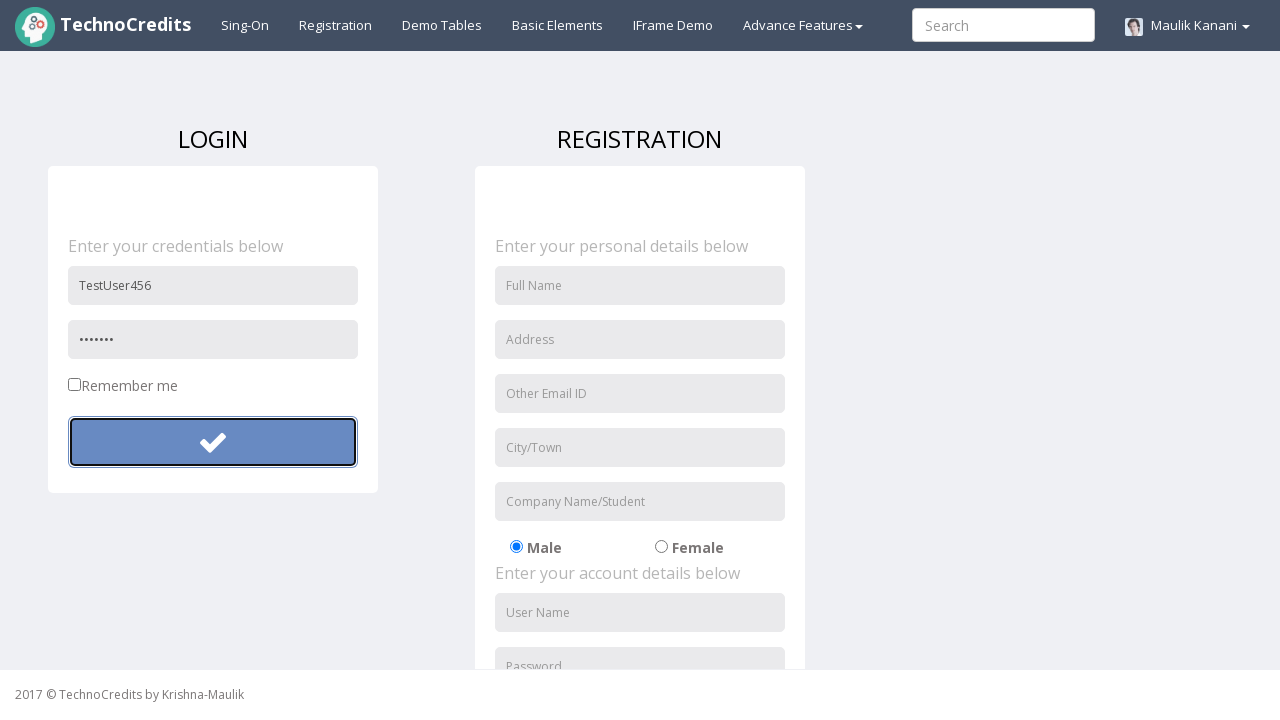

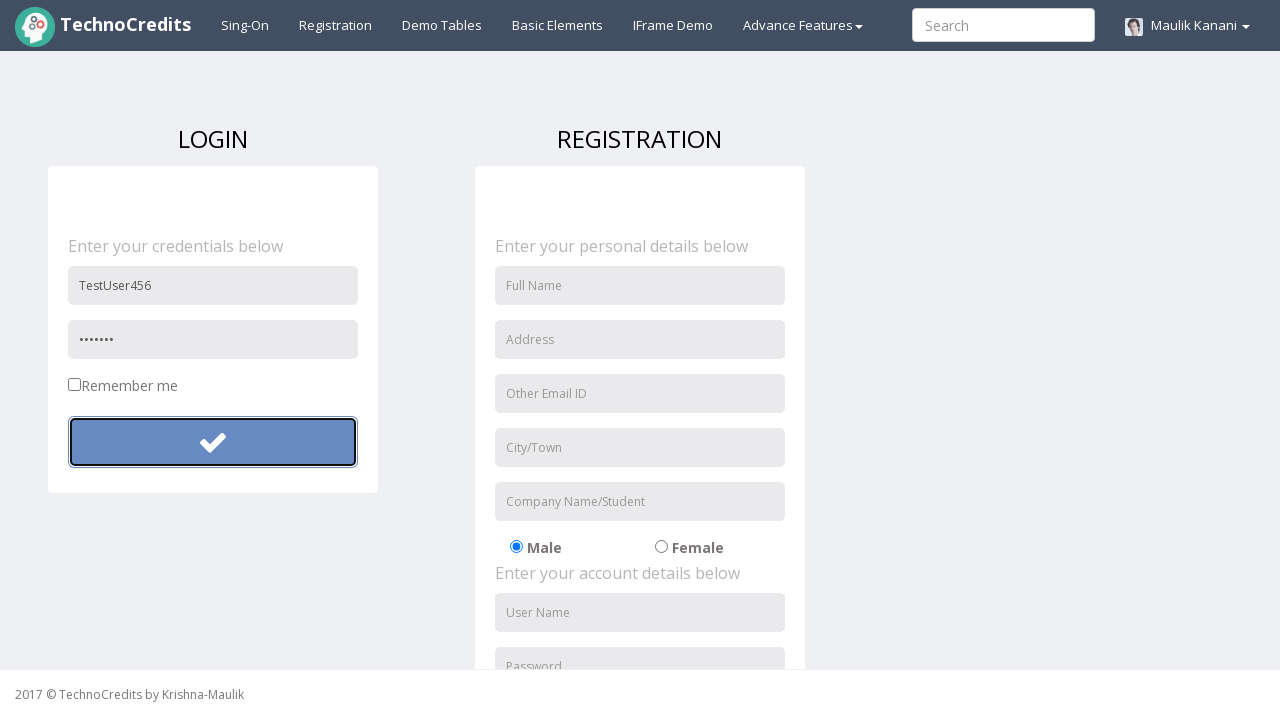